Tests navigation to the Elements section of the DemoQA website by clicking on the Elements card/link from the main page

Starting URL: https://demoqa.com/

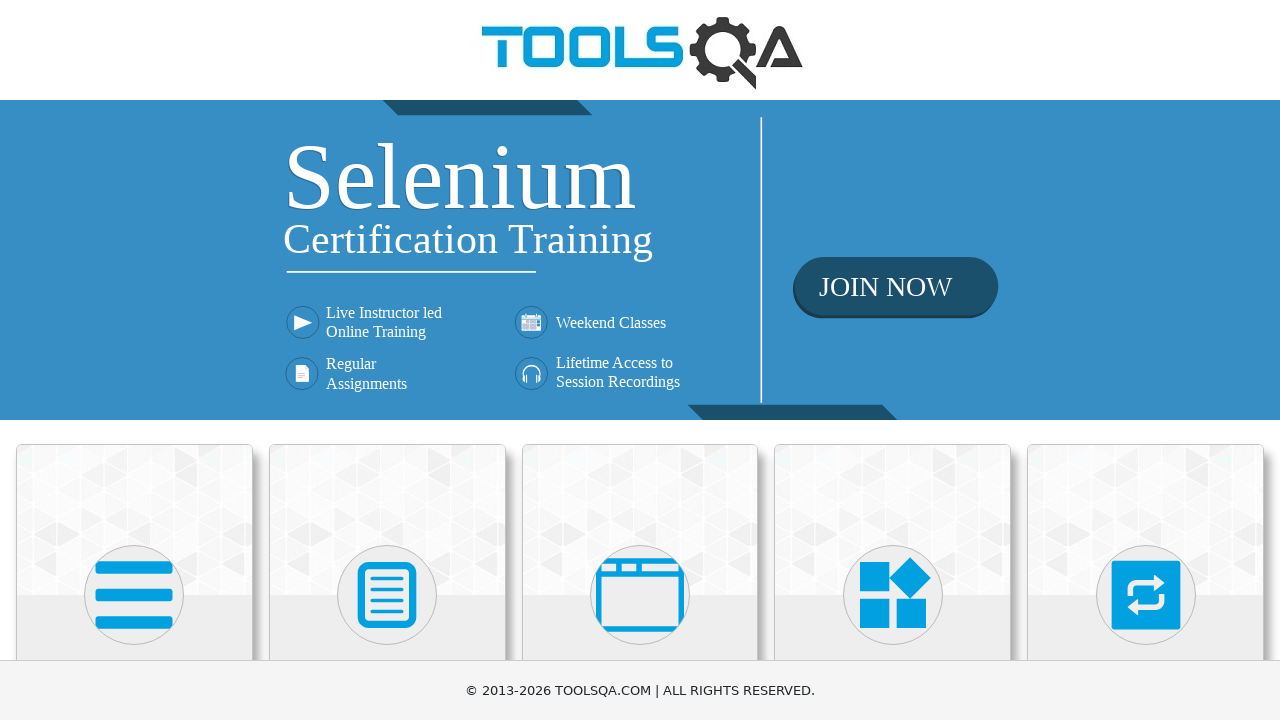

Clicked on Elements card/link from main page at (134, 360) on text=Elements
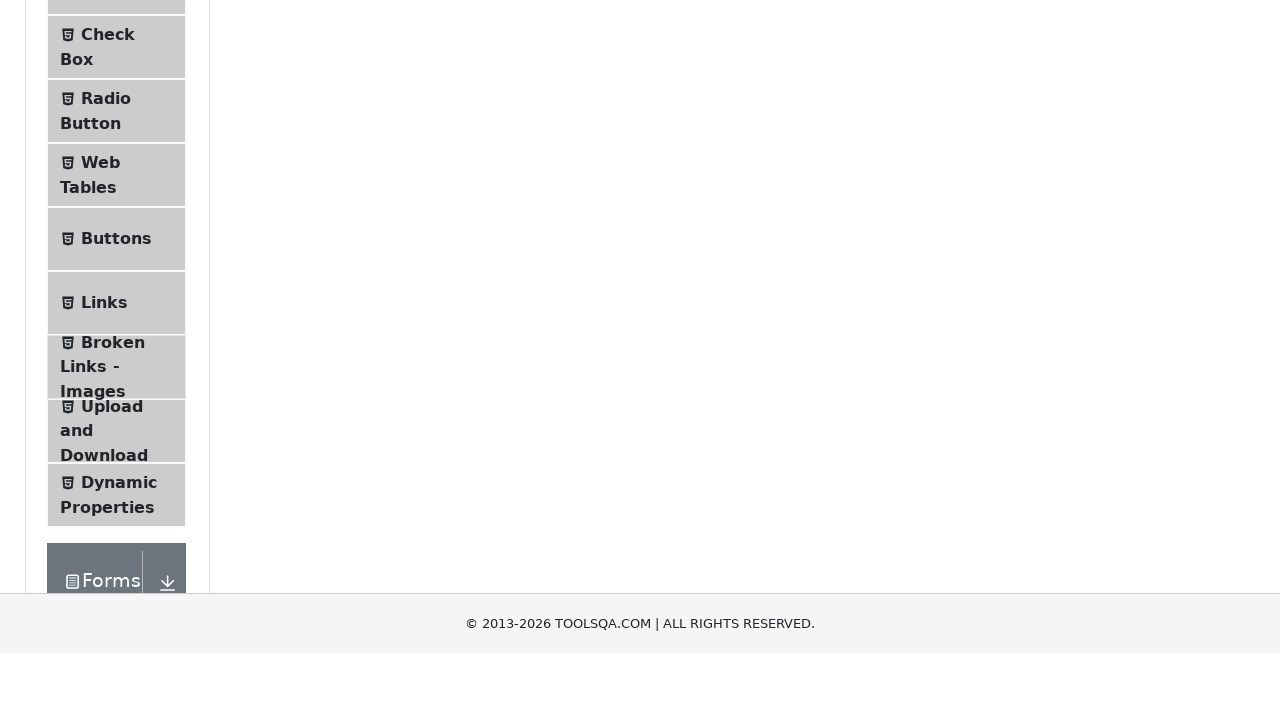

Elements page loaded successfully with element groups displayed
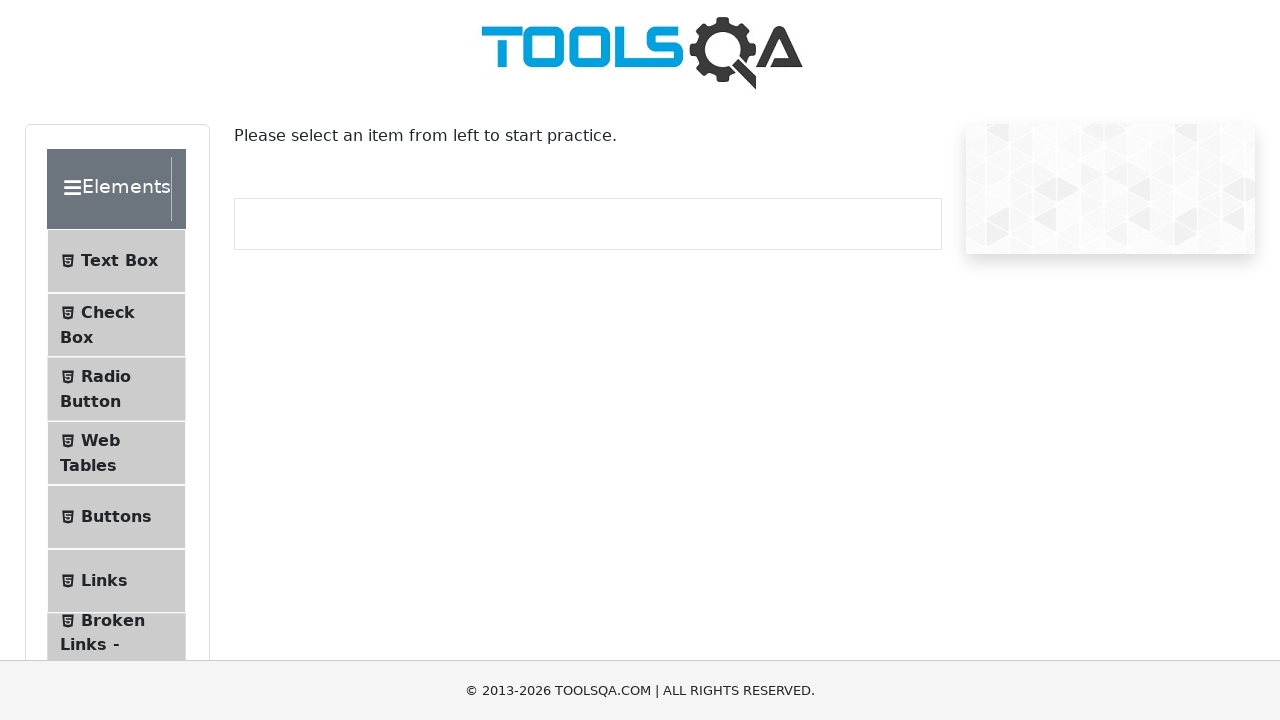

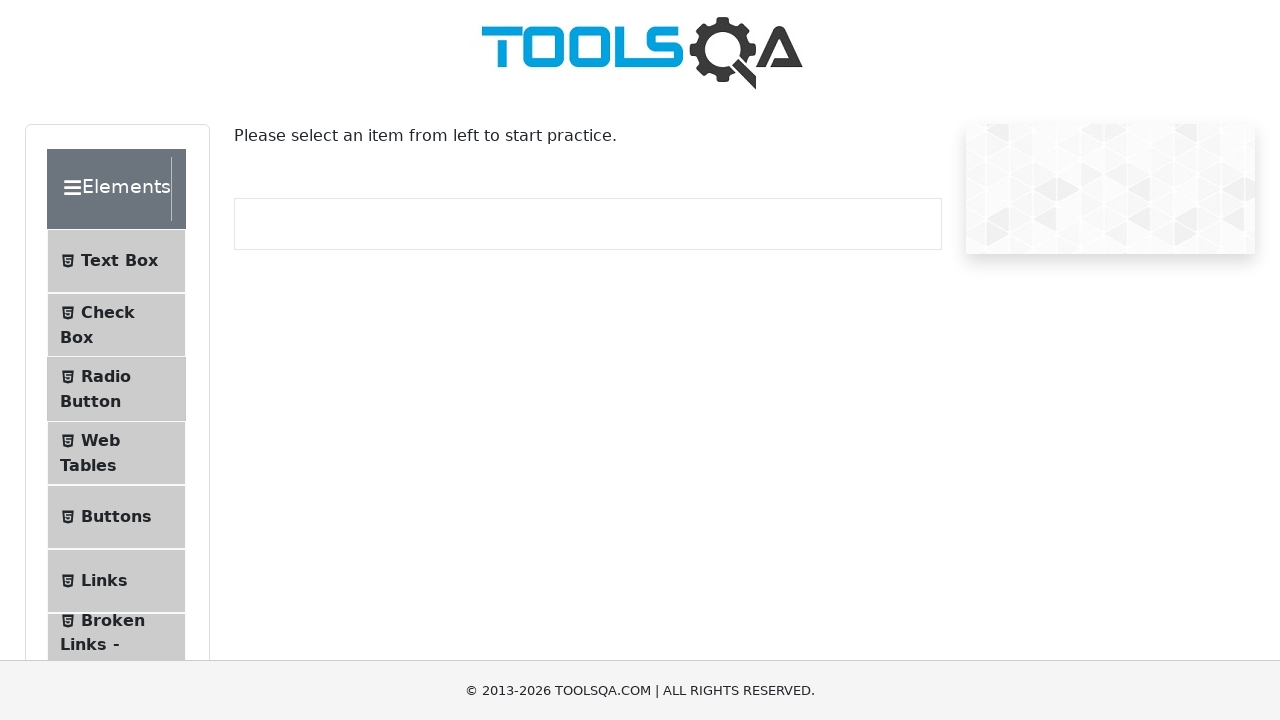